Tests alert handling functionality by triggering an alert dialog with OK and Cancel buttons, accepting the alert, and verifying the action message

Starting URL: https://demo.automationtesting.in/Alerts.html

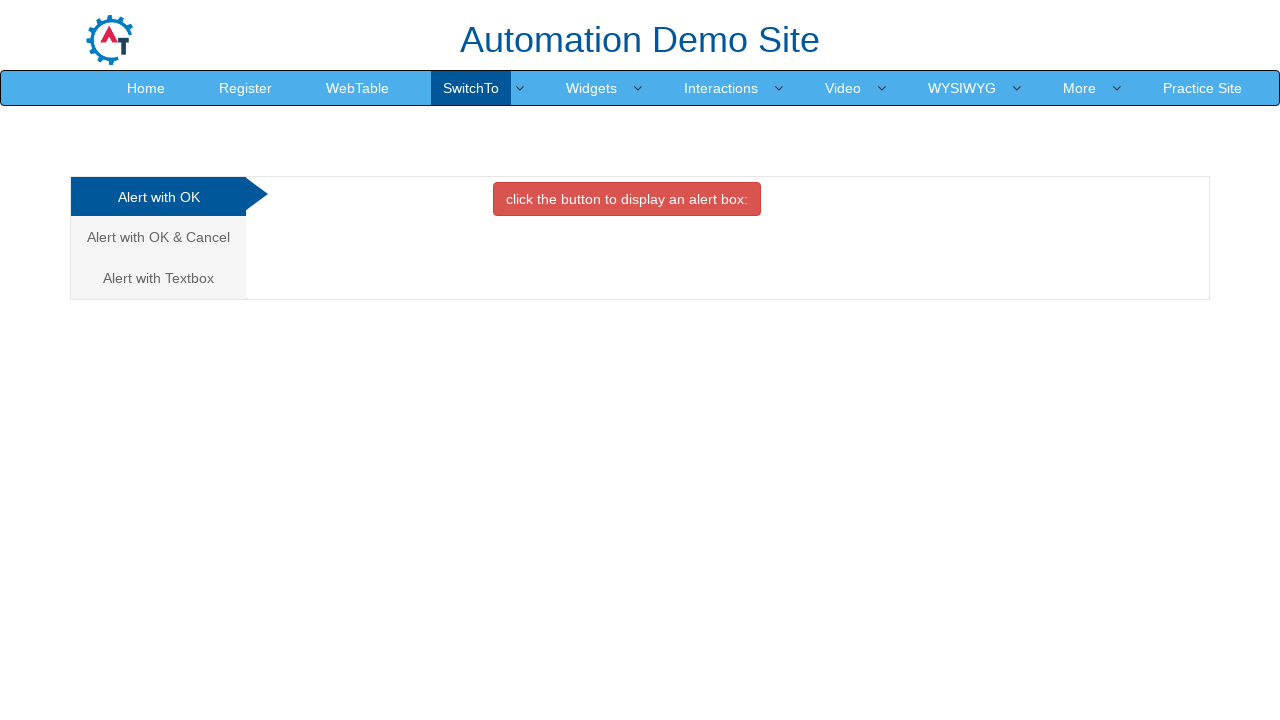

Clicked on 'Alert with OK & Cancel' tab at (158, 237) on xpath=//a[text()='Alert with OK & Cancel ']
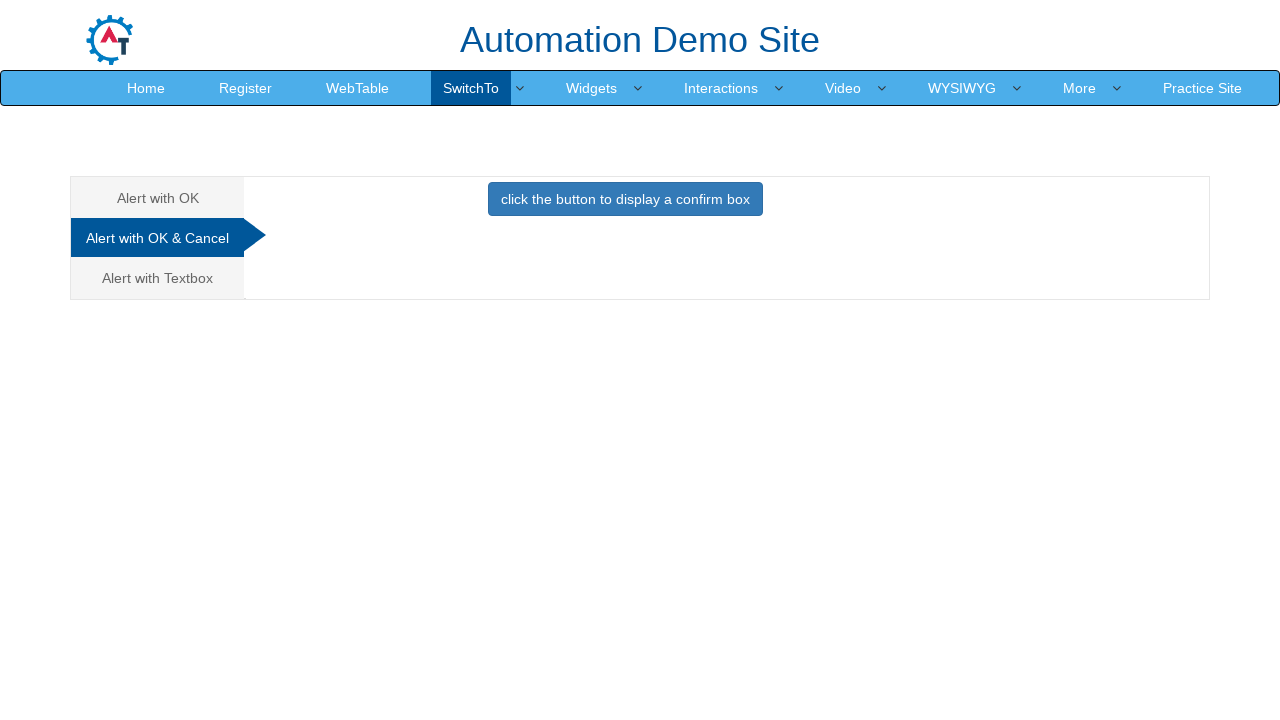

Clicked button to trigger confirm dialog at (625, 199) on xpath=//button[@onclick='confirmbox()']
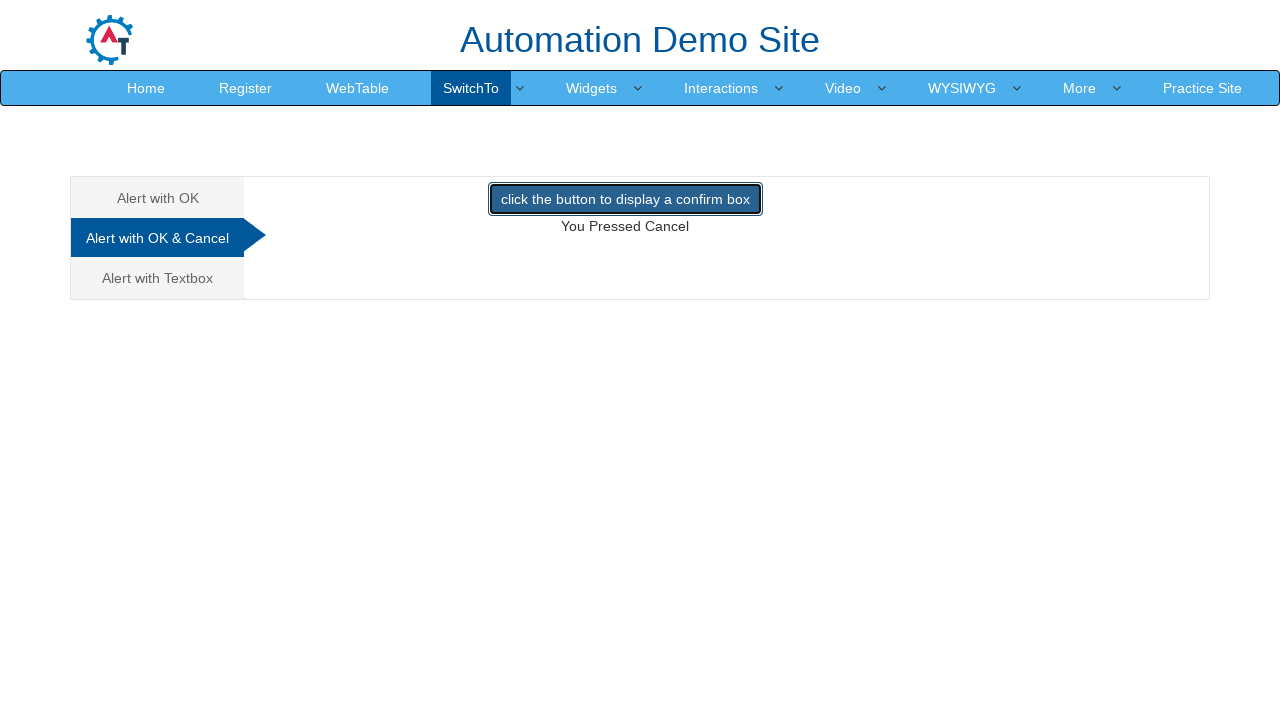

Set up dialog handler to accept alerts
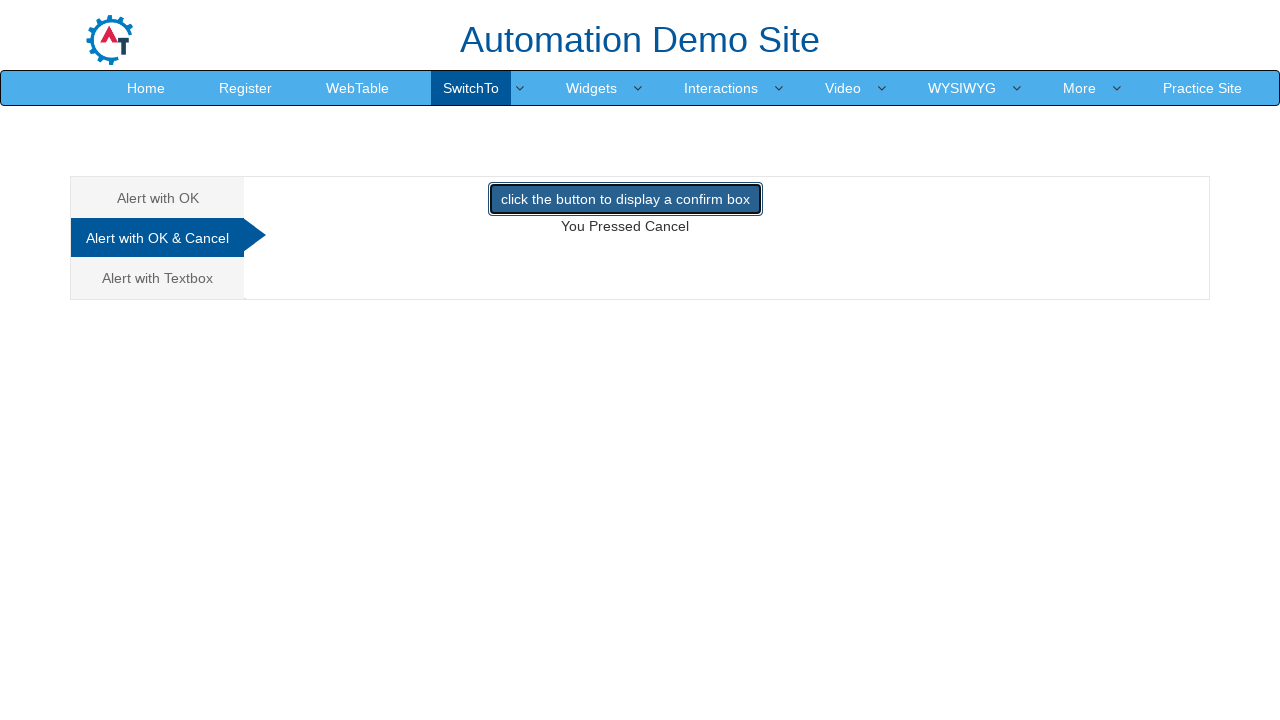

Clicked button to trigger confirm dialog again at (625, 199) on xpath=//button[@onclick='confirmbox()']
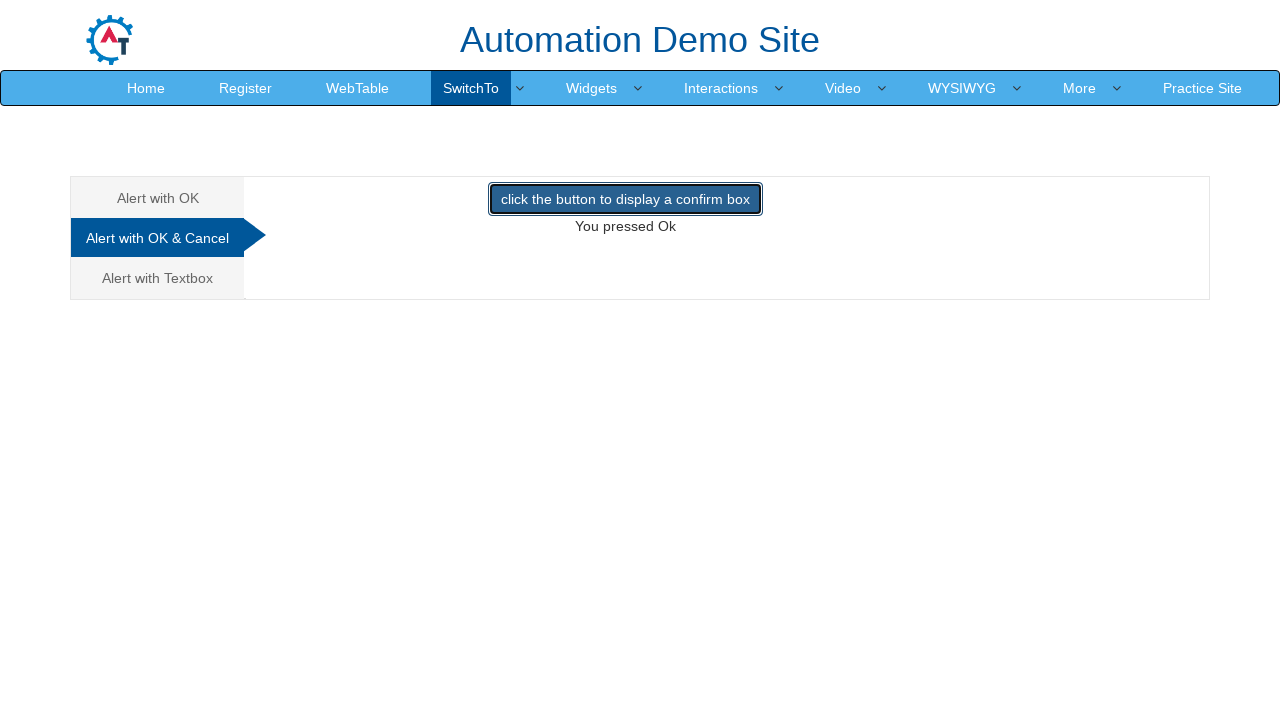

Retrieved action message from page
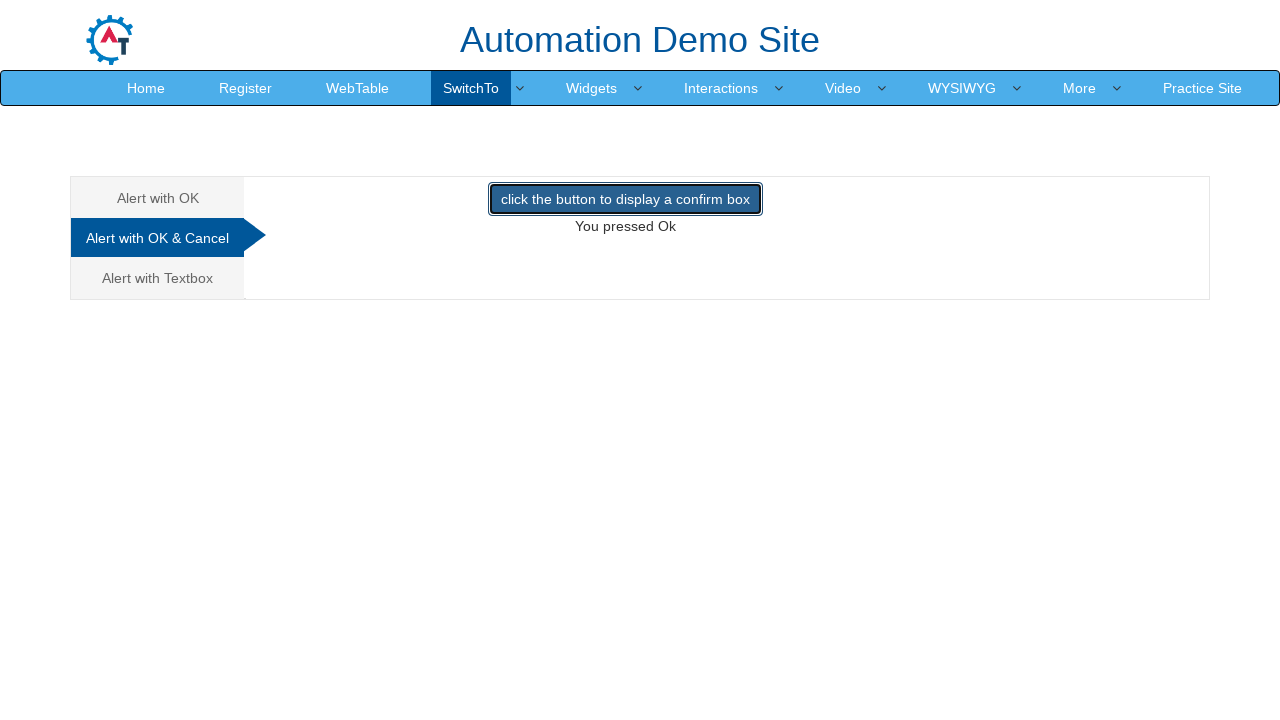

Verified: Alert was accepted successfully
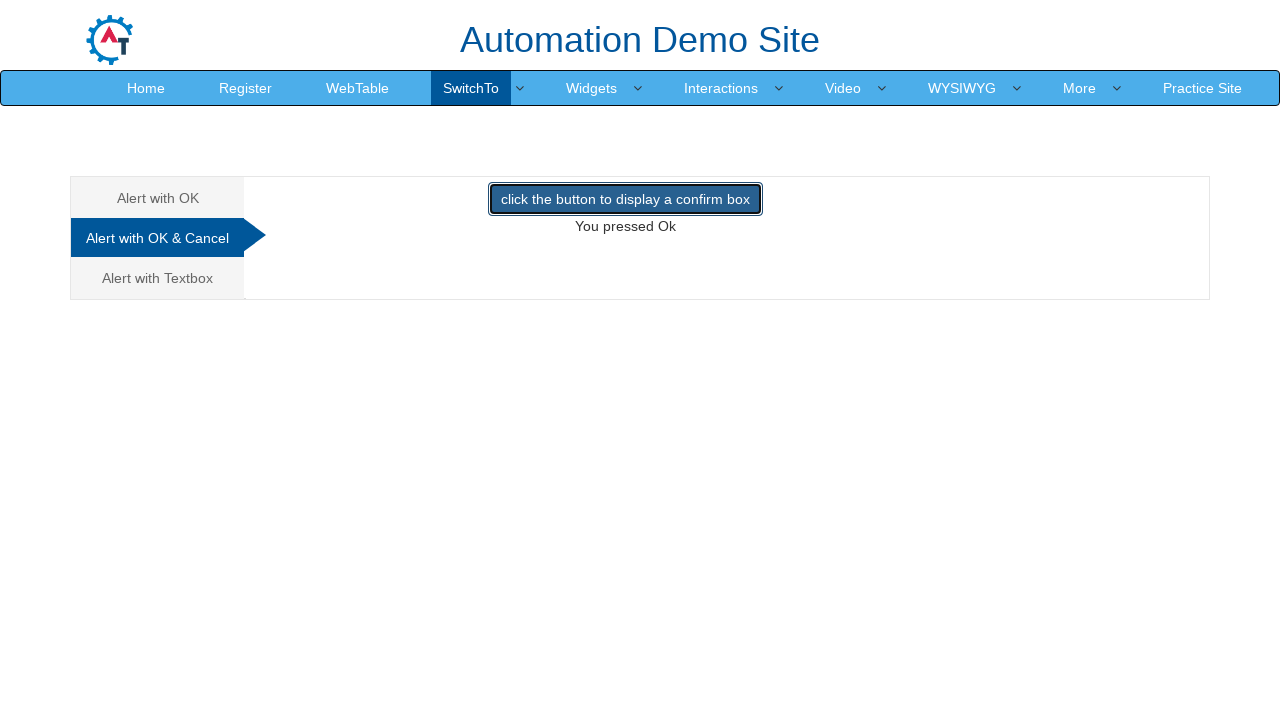

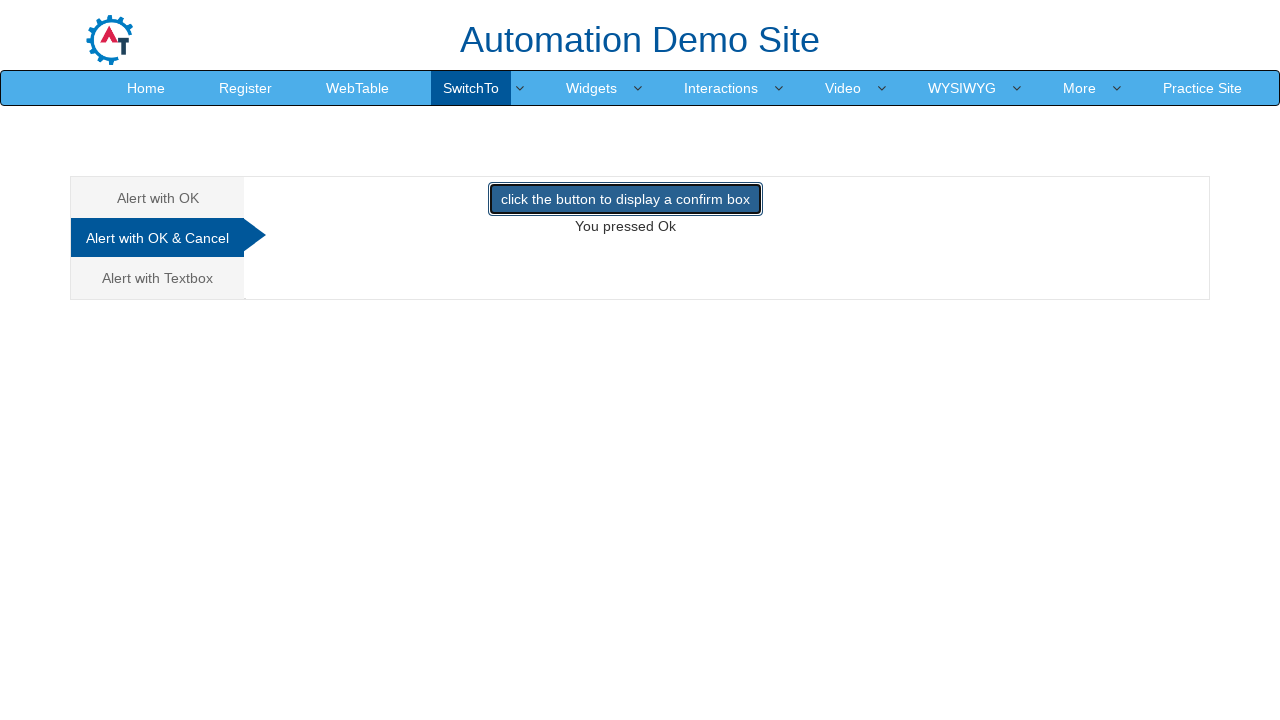